Tests the text box form on DemoQA by filling in user name, email, current address, and permanent address fields, then submitting and verifying the output displays the entered values.

Starting URL: https://demoqa.com/text-box

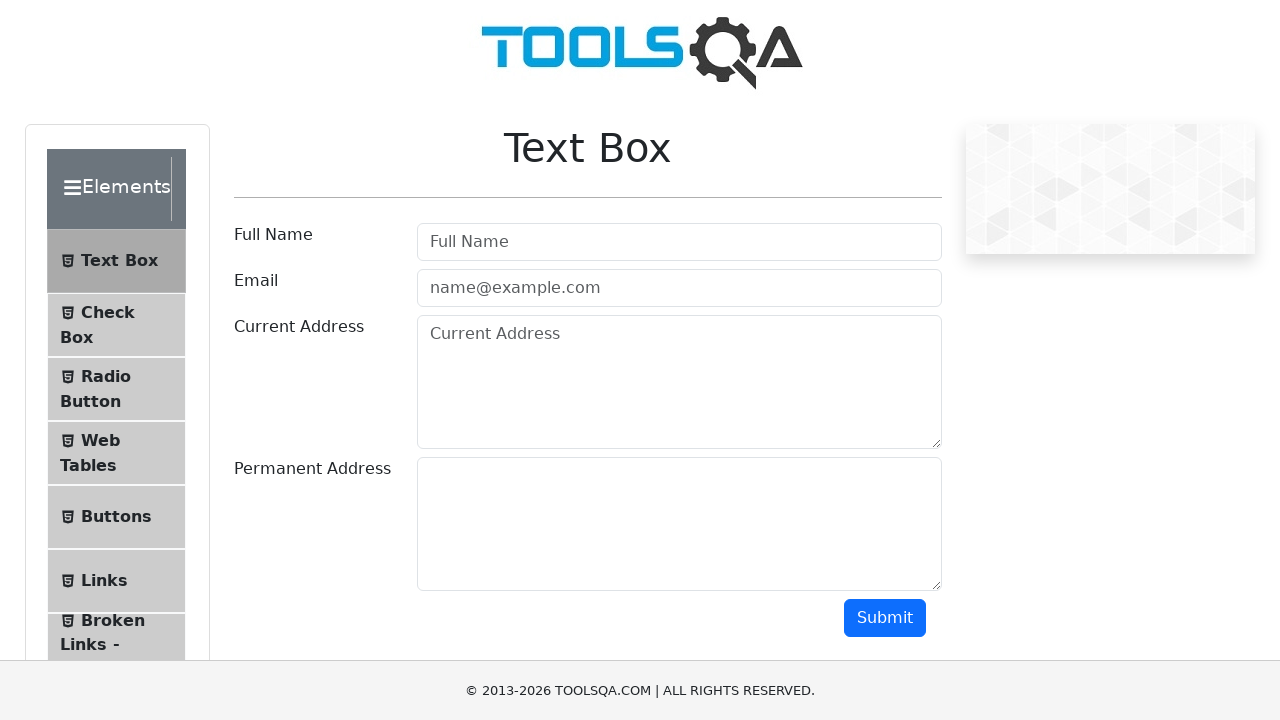

Filled userName field with 'Nguyen Van Test' on #userName
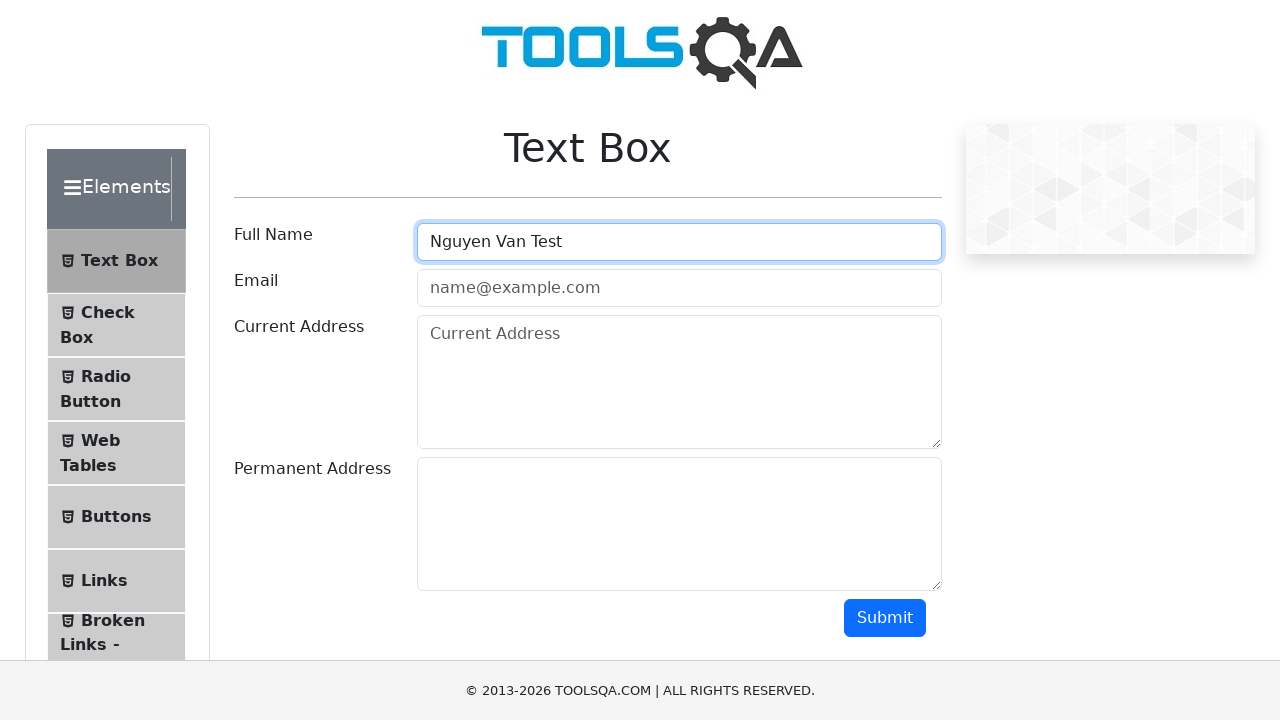

Filled userEmail field with 'test@example.com' on #userEmail
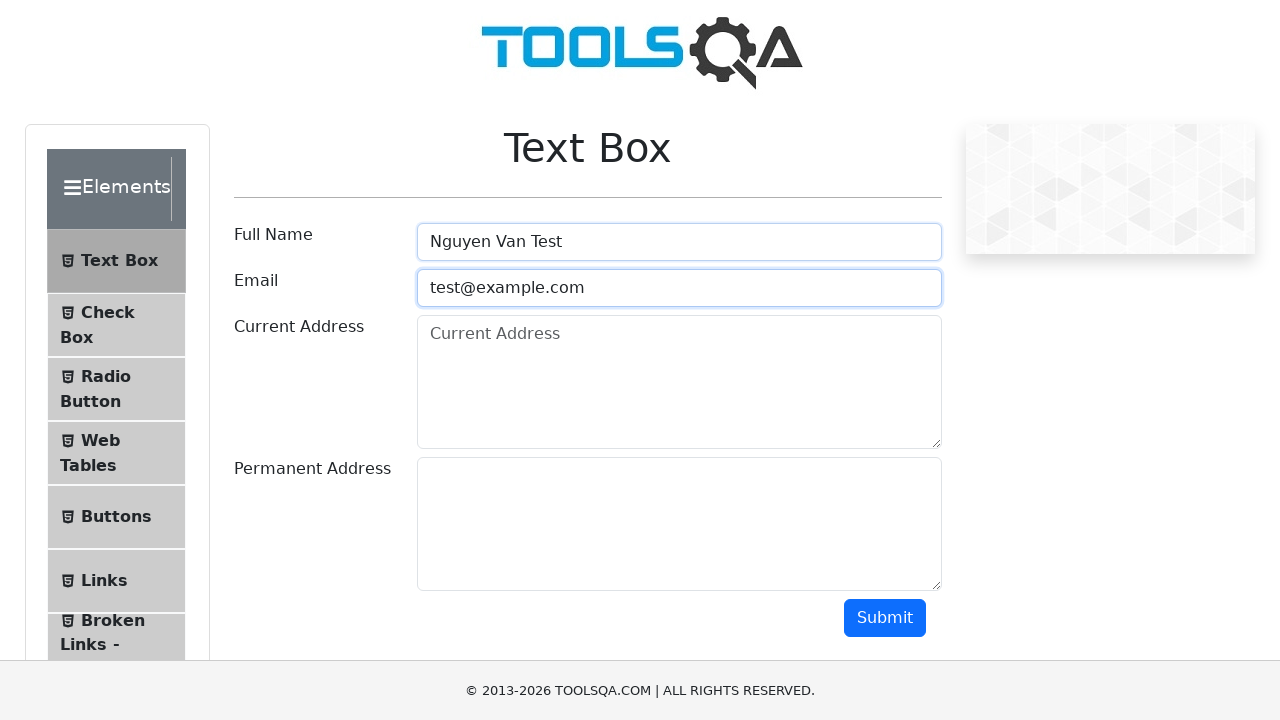

Filled currentAddress field with 'Test Address 1' on #currentAddress
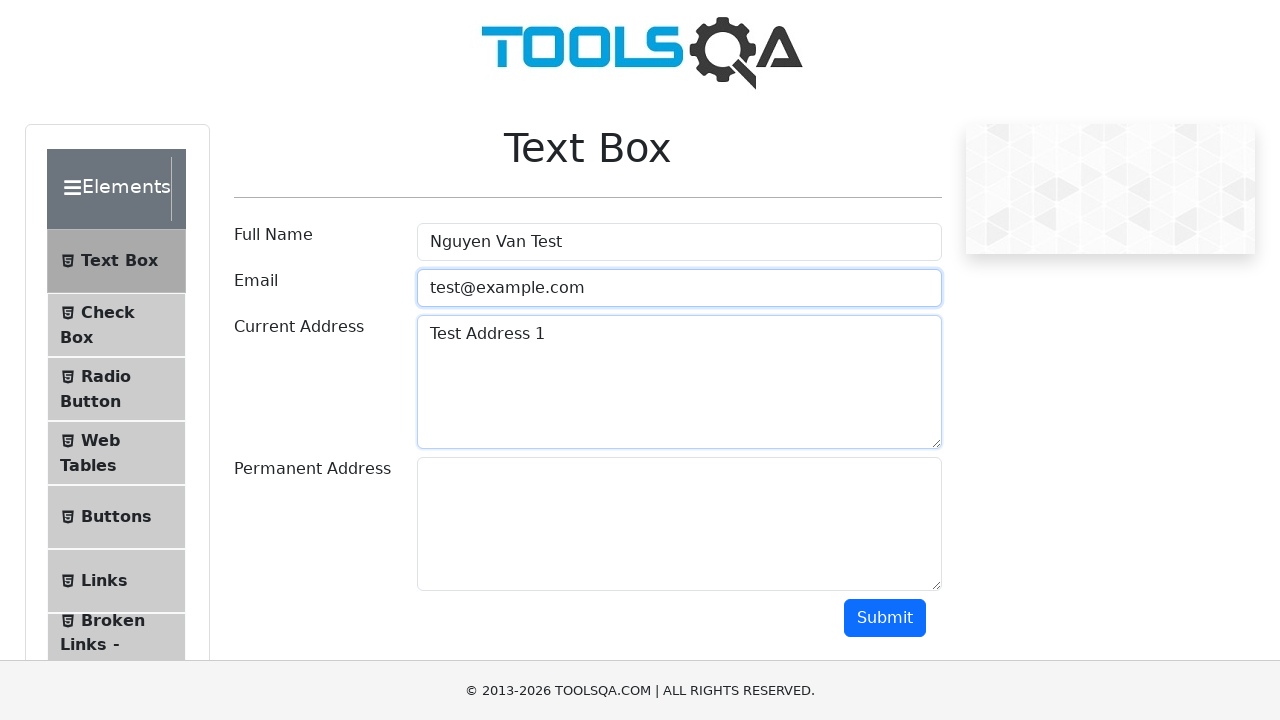

Filled permanentAddress field with 'Test Address 2' on #permanentAddress
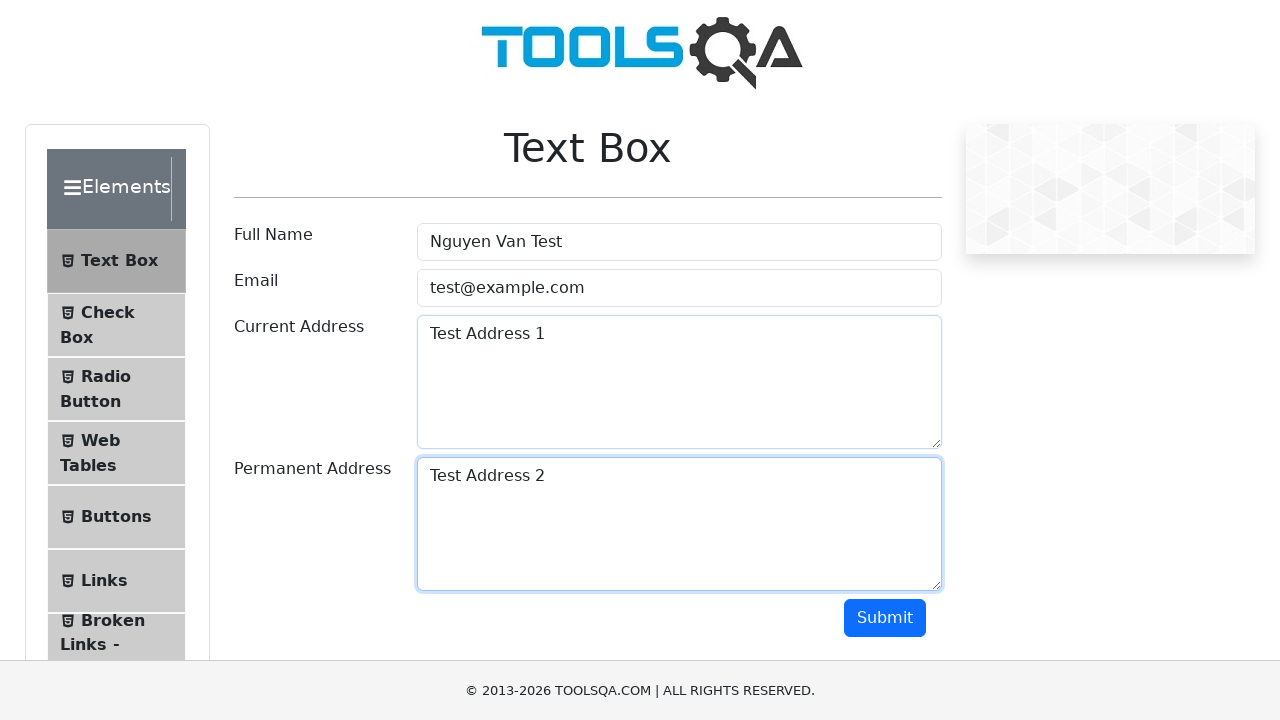

Clicked submit button to submit the form at (885, 618) on #submit
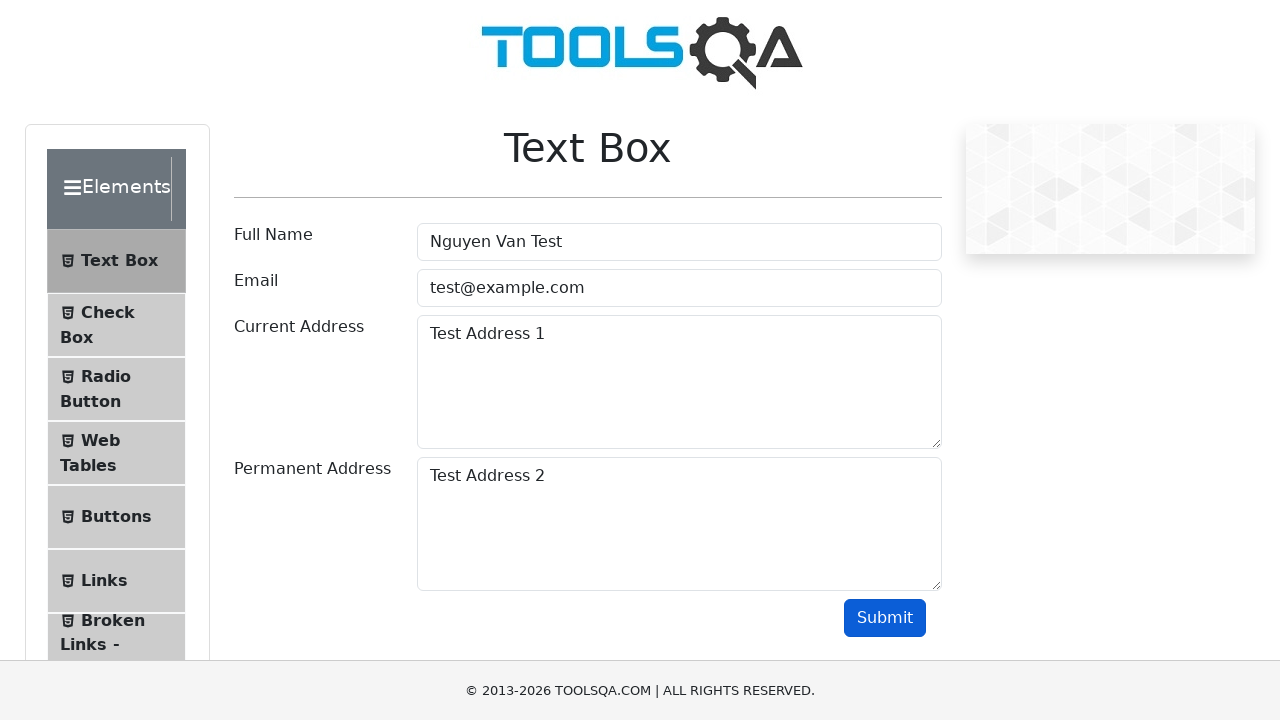

Output section loaded after form submission
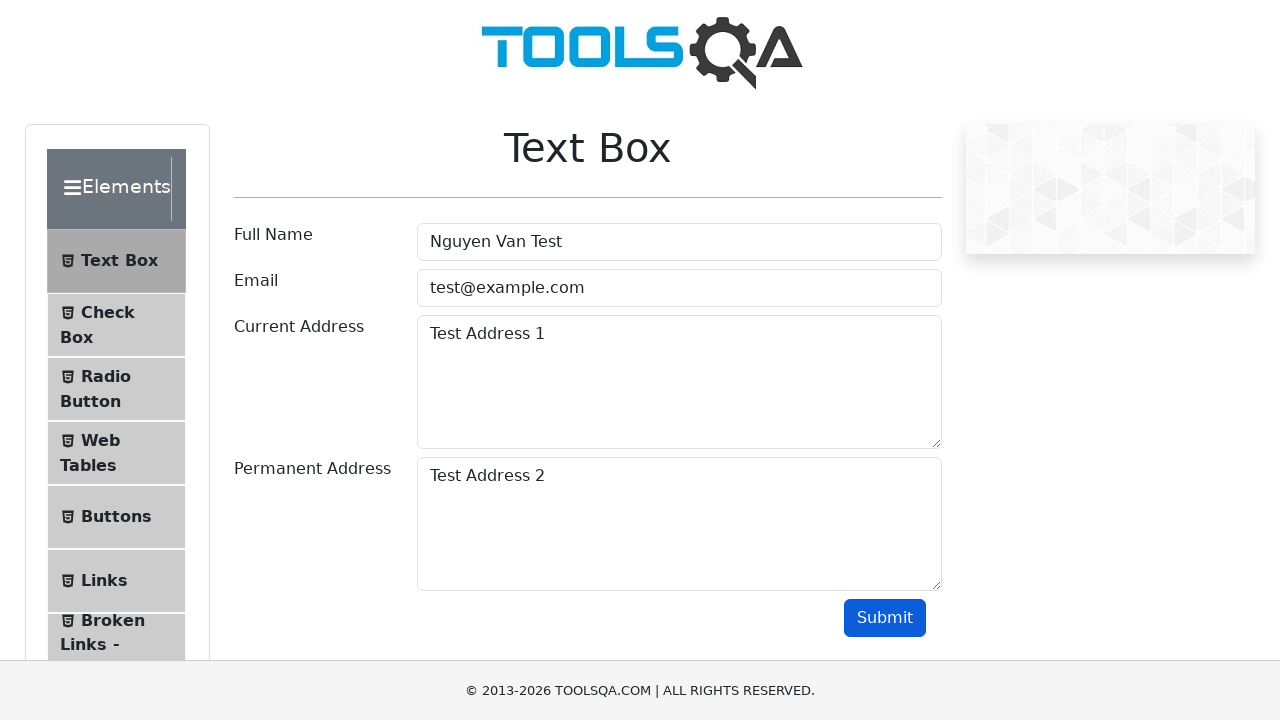

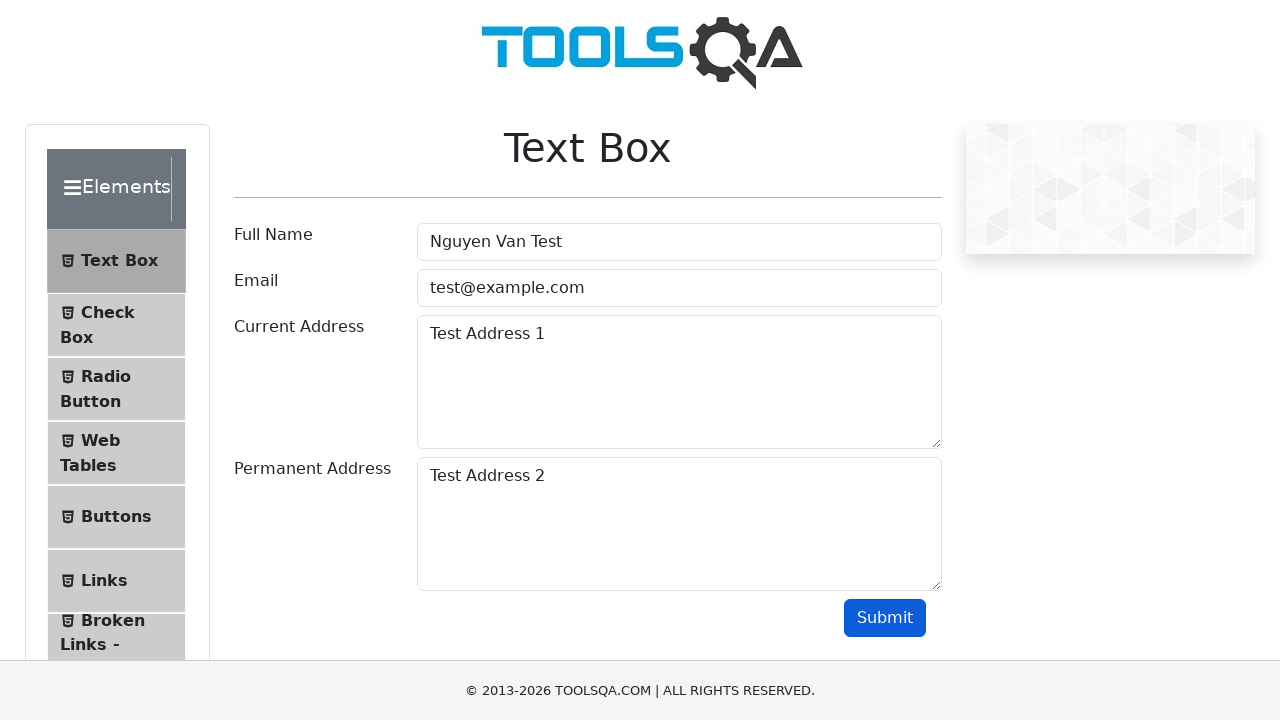